Tests multi-select dropdown functionality by selecting multiple options (Volvo, Swift, Hyundai, Audi) and then deselecting one option (Volvo) from a multi-select element.

Starting URL: http://omayo.blogspot.com/

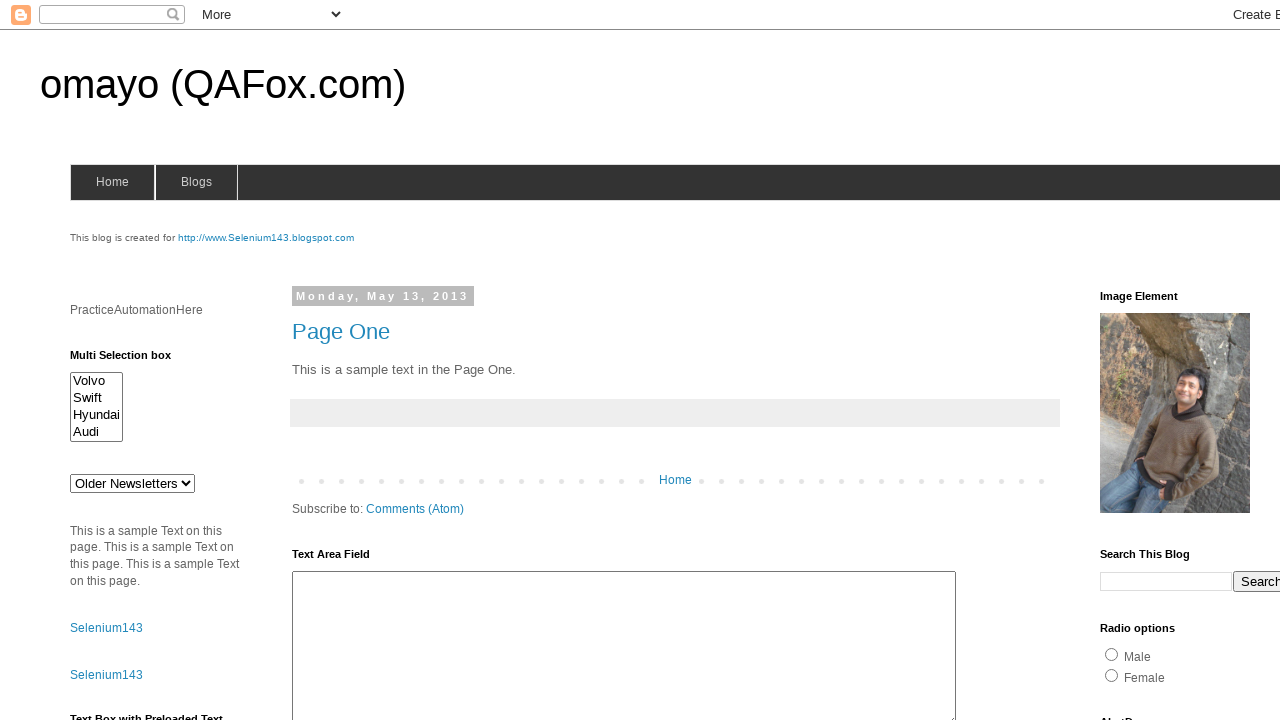

Located the multi-select dropdown element
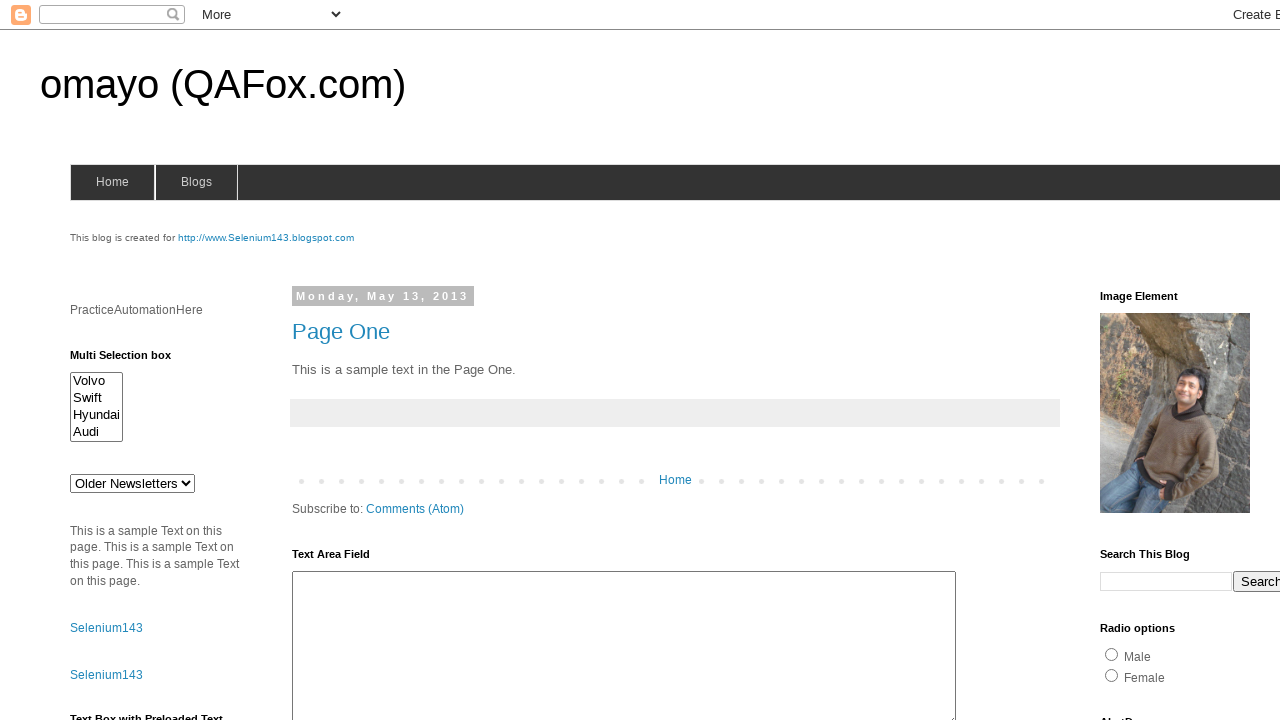

Selected 'Volvo' from multi-select dropdown on #multiselect1
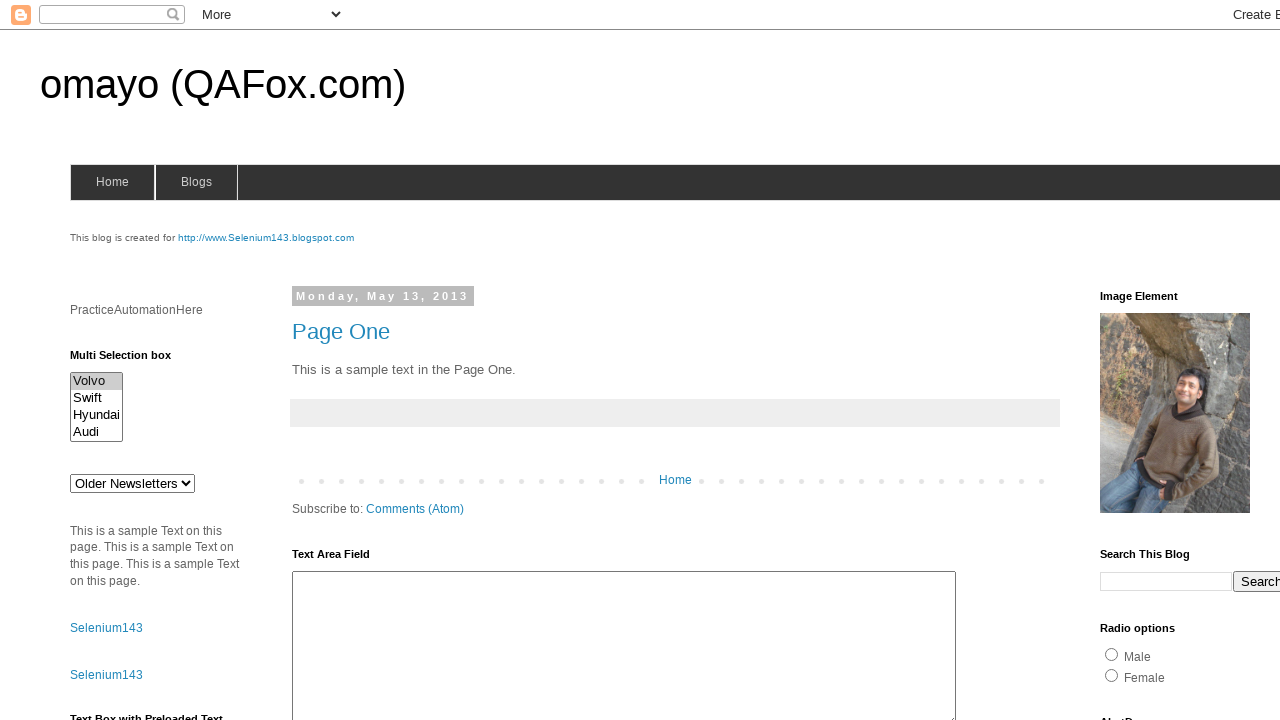

Selected 'Swift' from multi-select dropdown on #multiselect1
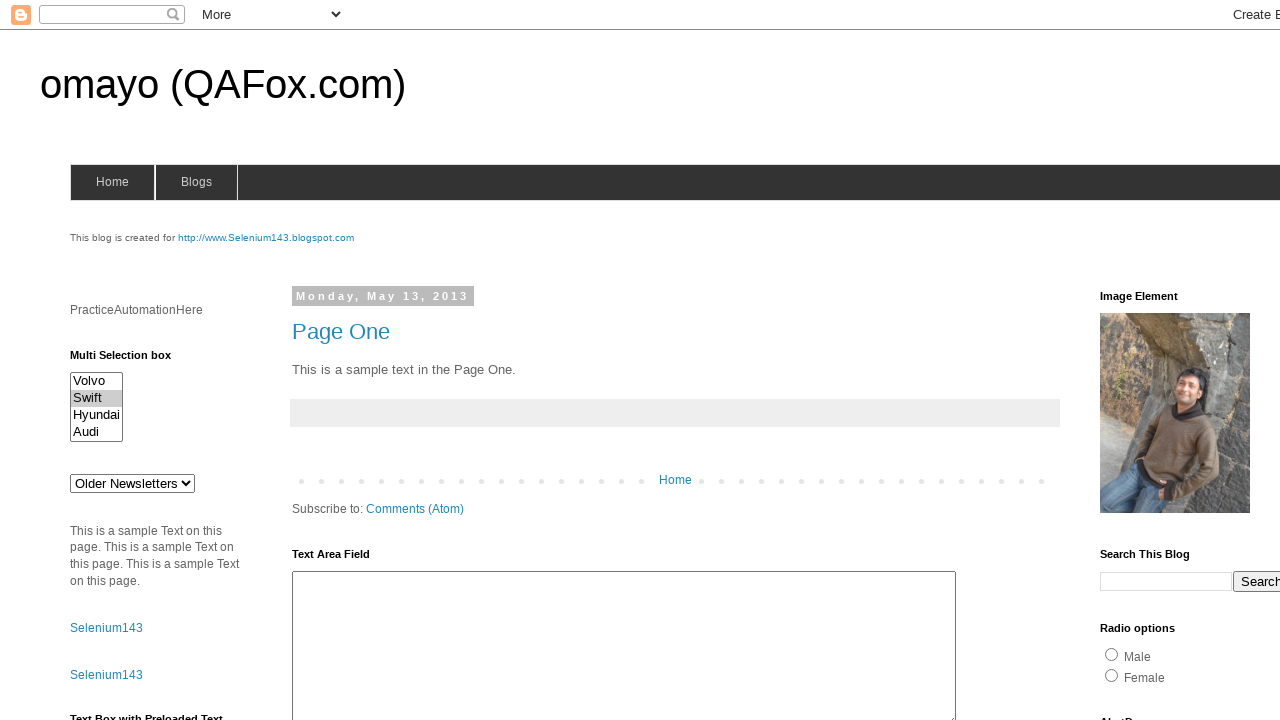

Selected 'Hyundai' from multi-select dropdown on #multiselect1
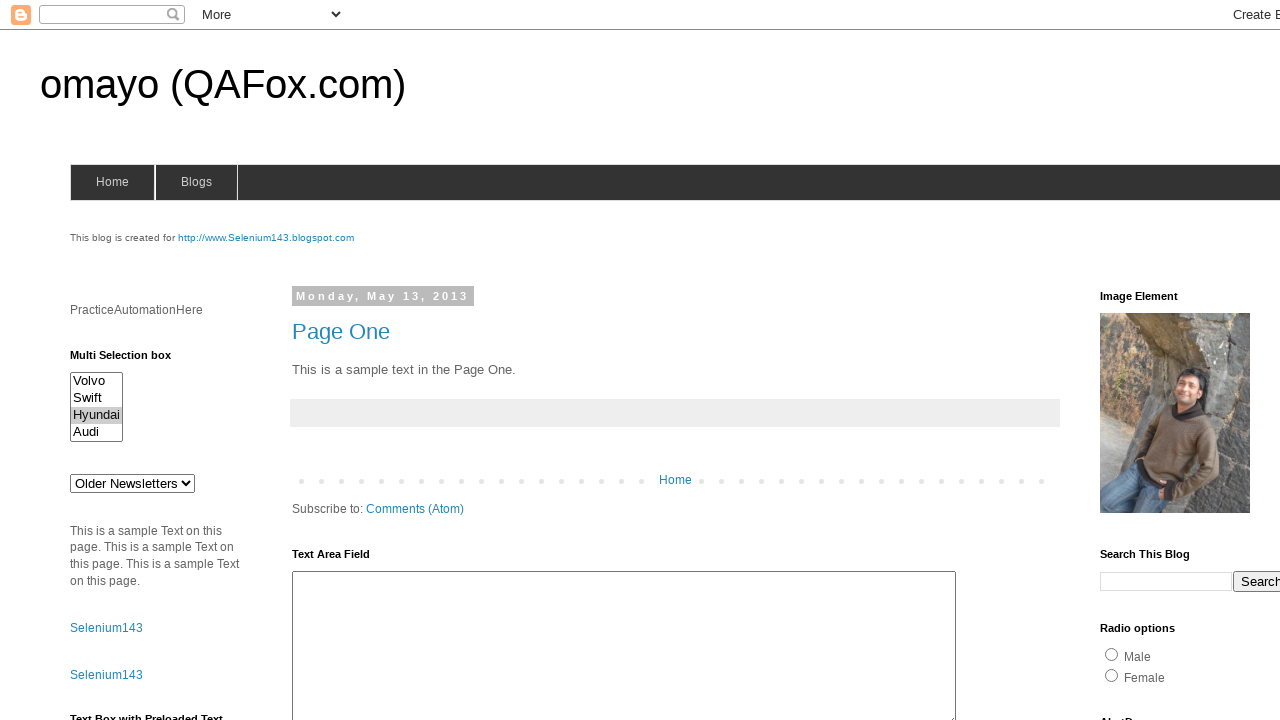

Selected 'Audi' from multi-select dropdown on #multiselect1
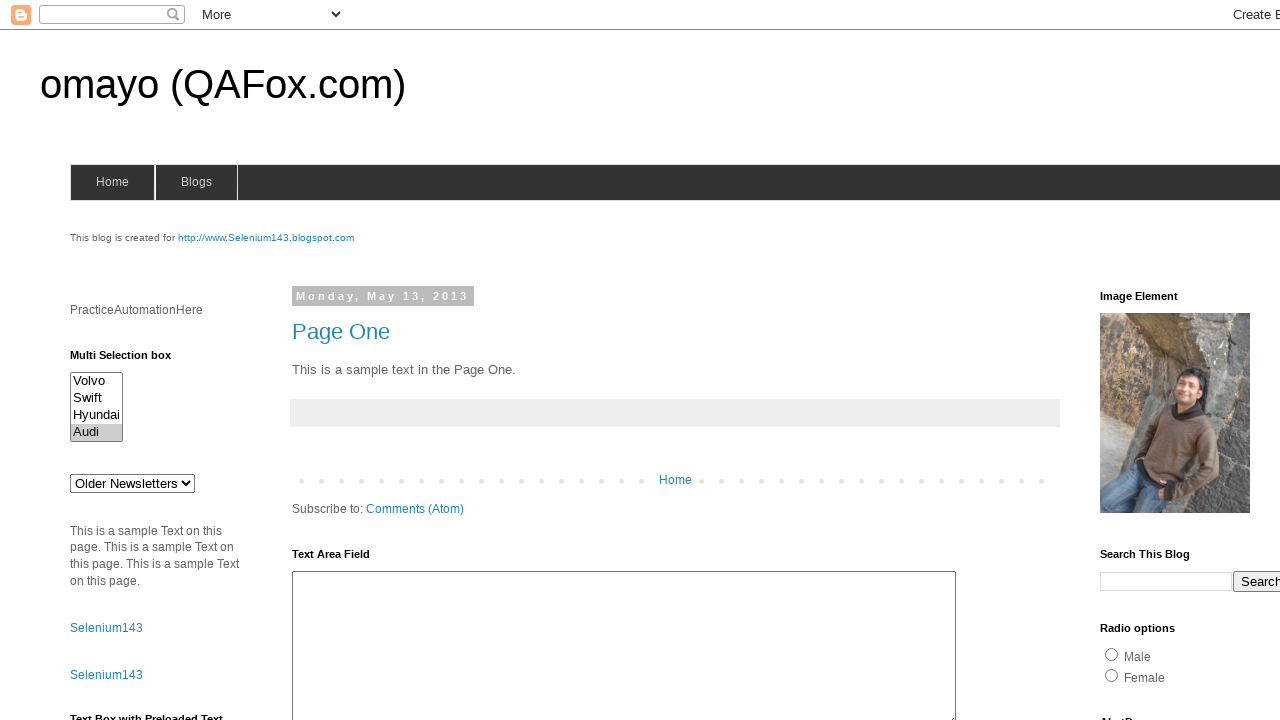

Deselected 'Volvo' and set final selection to Swift, Hyundai, and Audi on #multiselect1
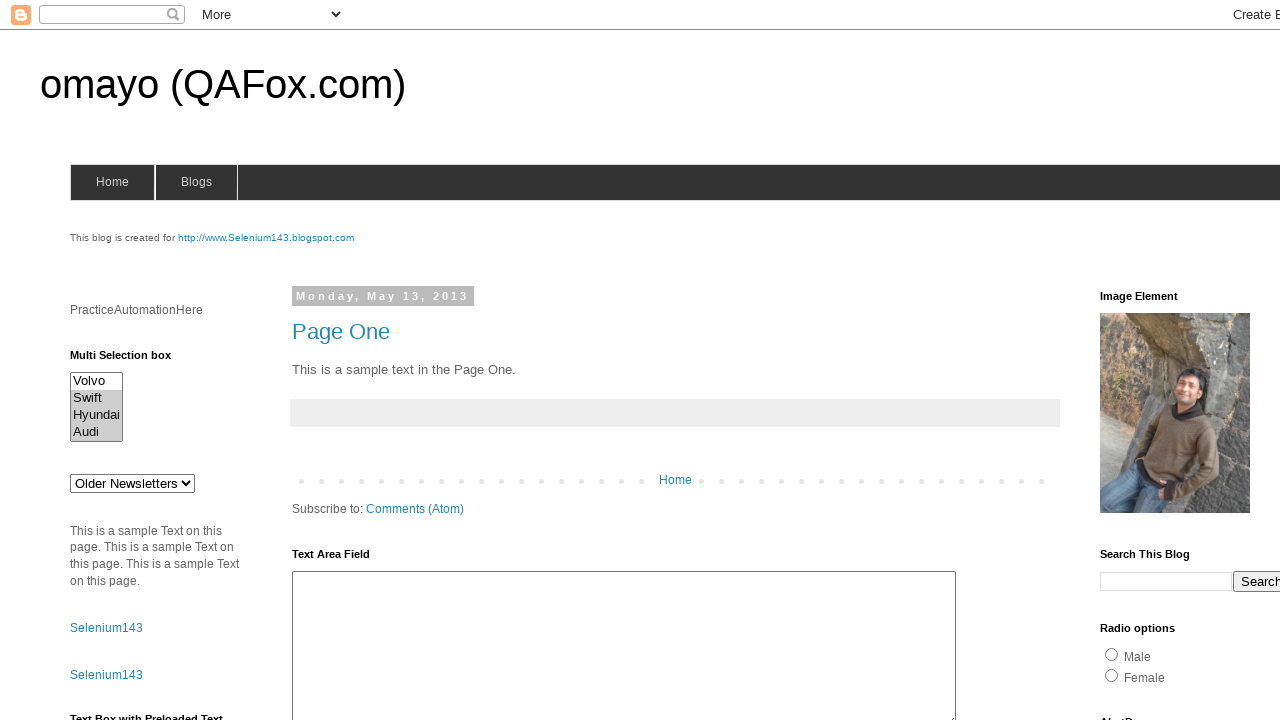

Waited 2 seconds to observe the multi-select result
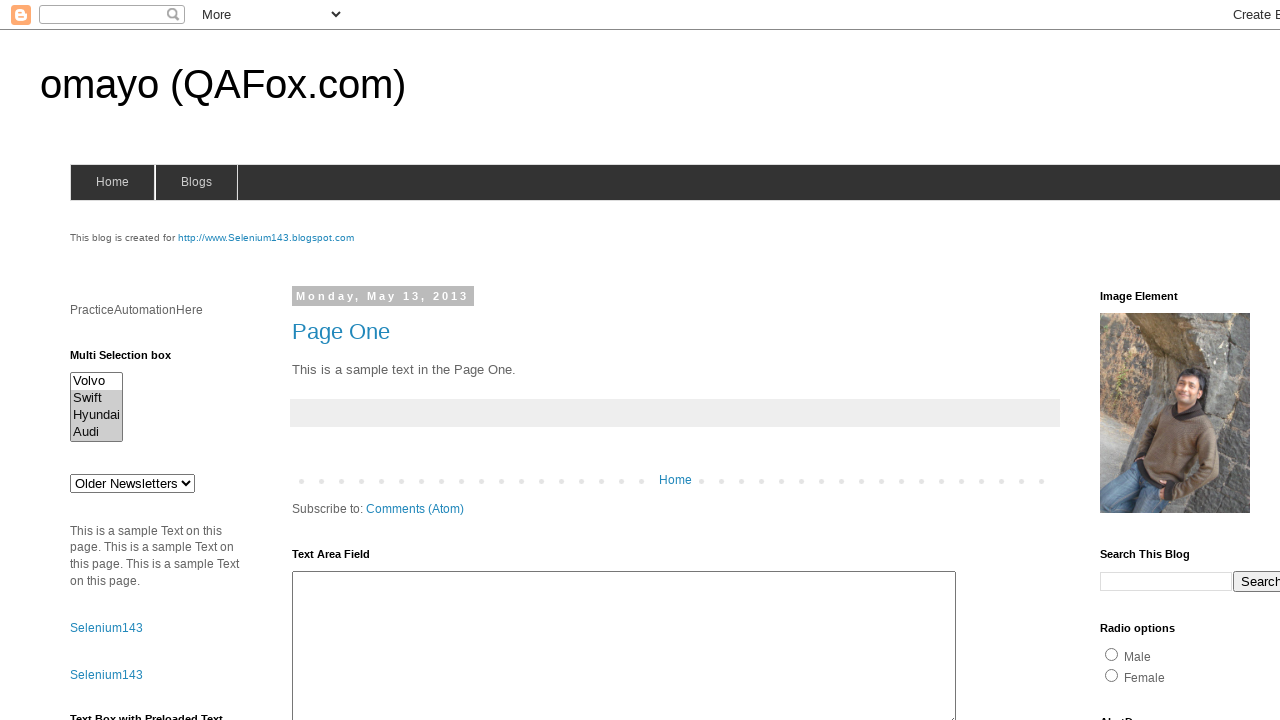

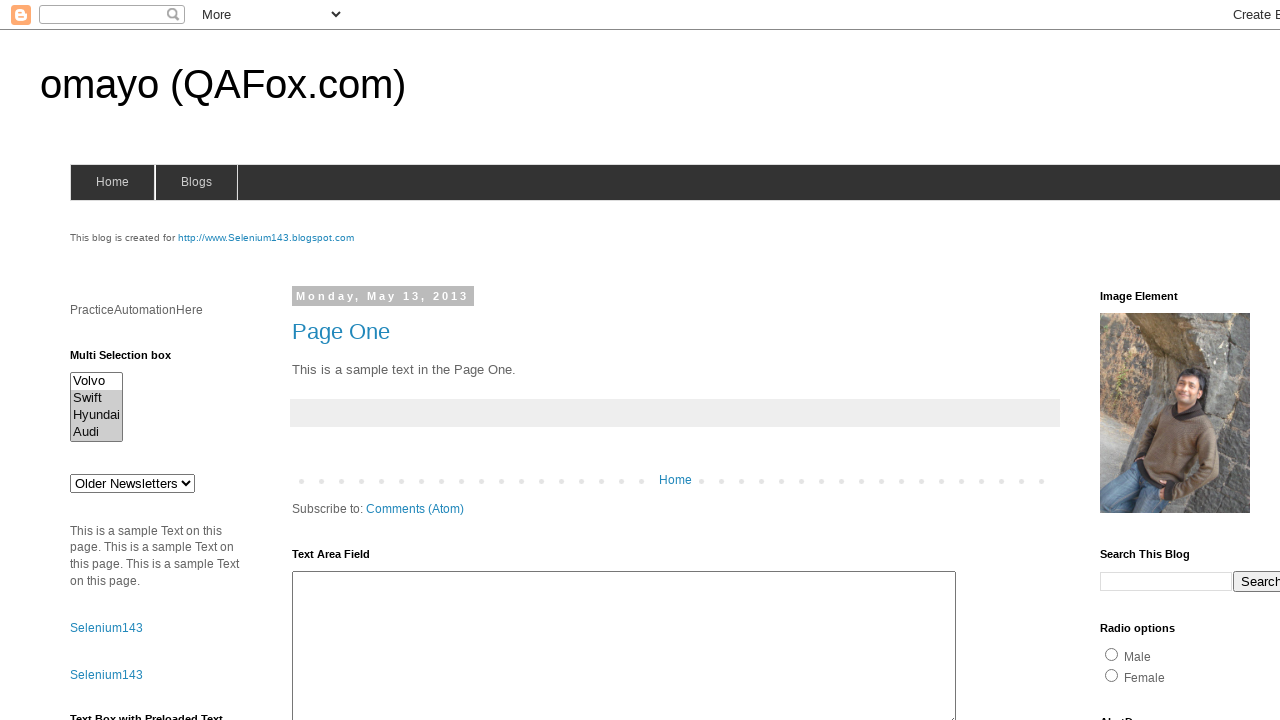